Tests the jQuery UI datepicker widget by switching to the demo iframe and entering a date value in the datepicker input field

Starting URL: https://jqueryui.com/datepicker/#dropdown-month-year

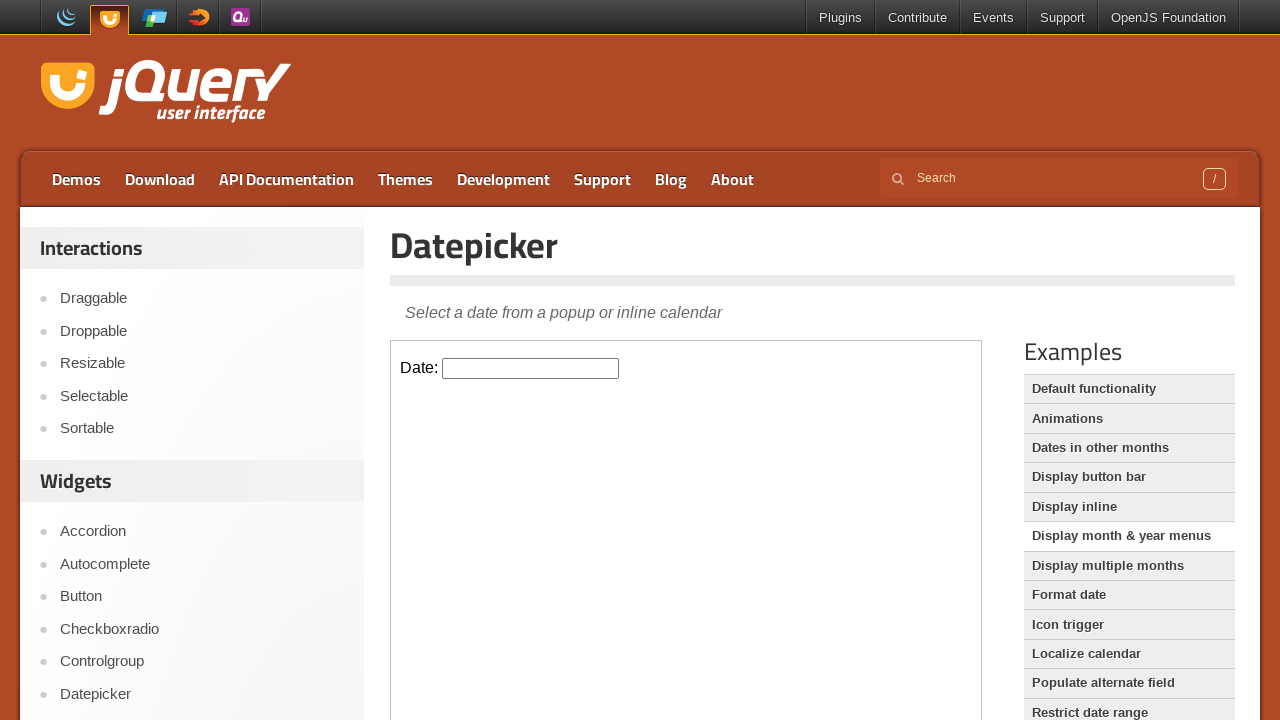

Located demo iframe
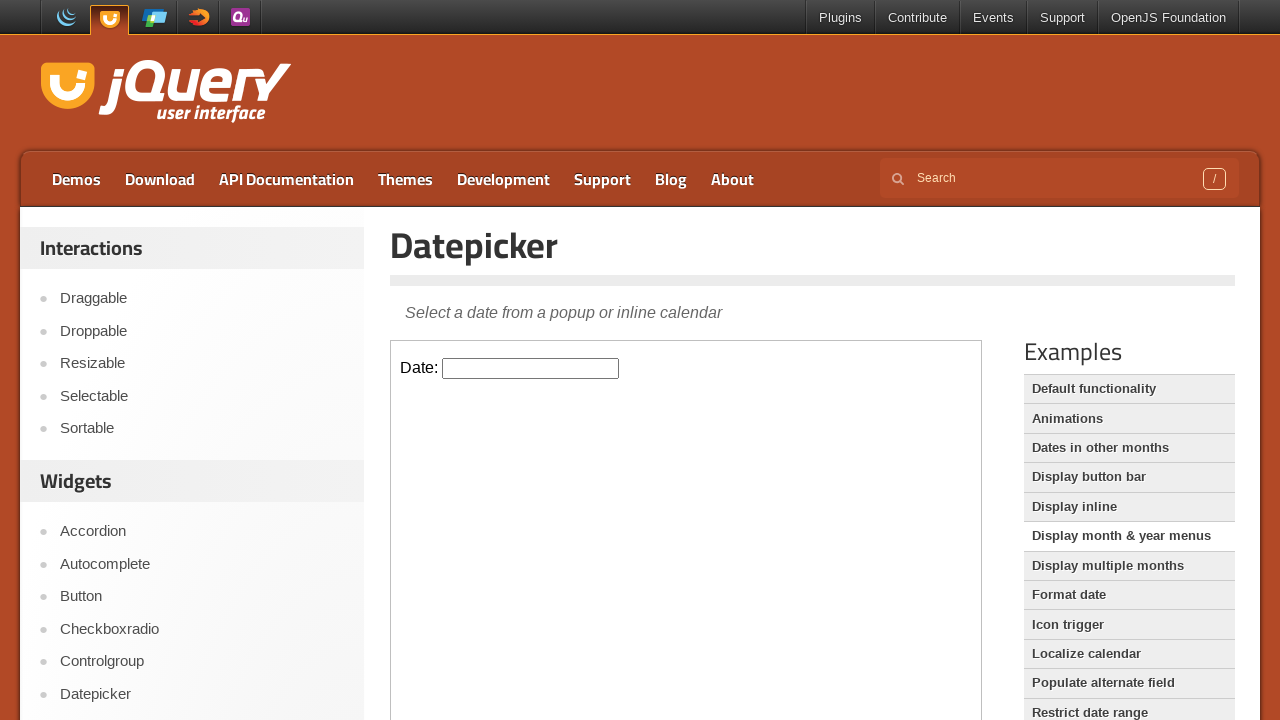

Filled datepicker input field with date 7/15/2009 on iframe.demo-frame >> internal:control=enter-frame >> #datepicker
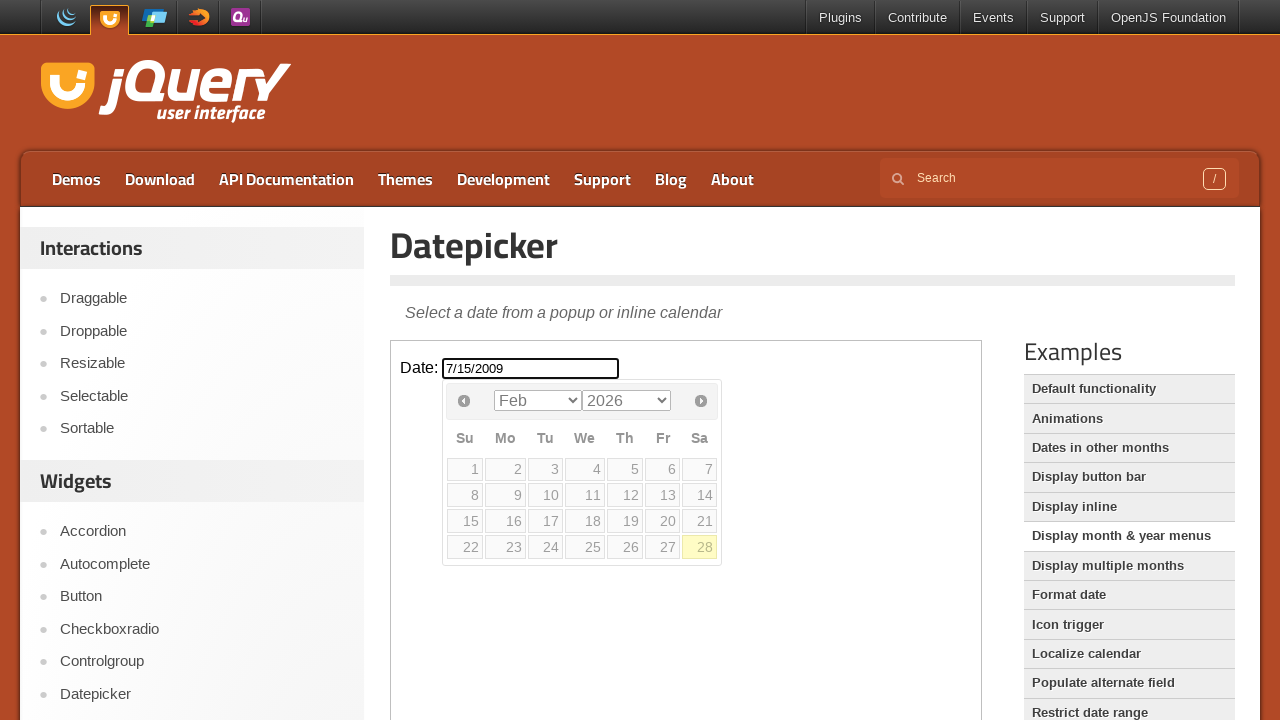

Pressed Enter to confirm the datepicker entry on iframe.demo-frame >> internal:control=enter-frame >> #datepicker
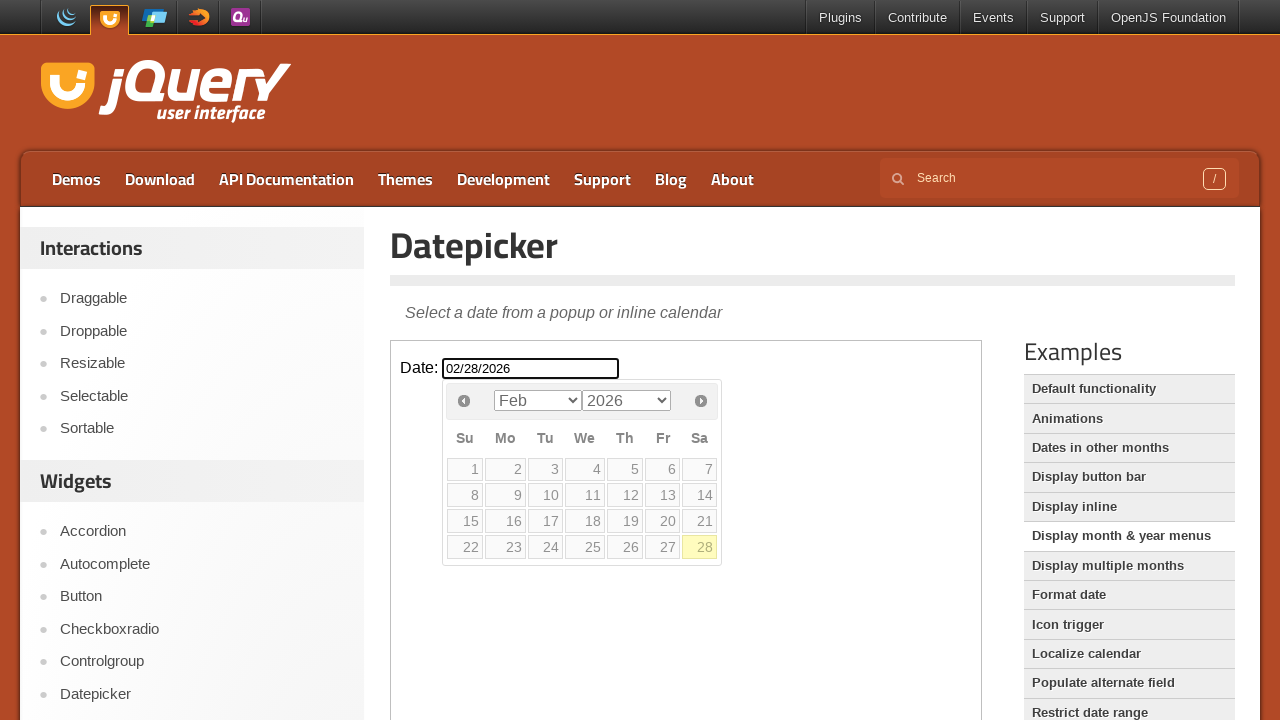

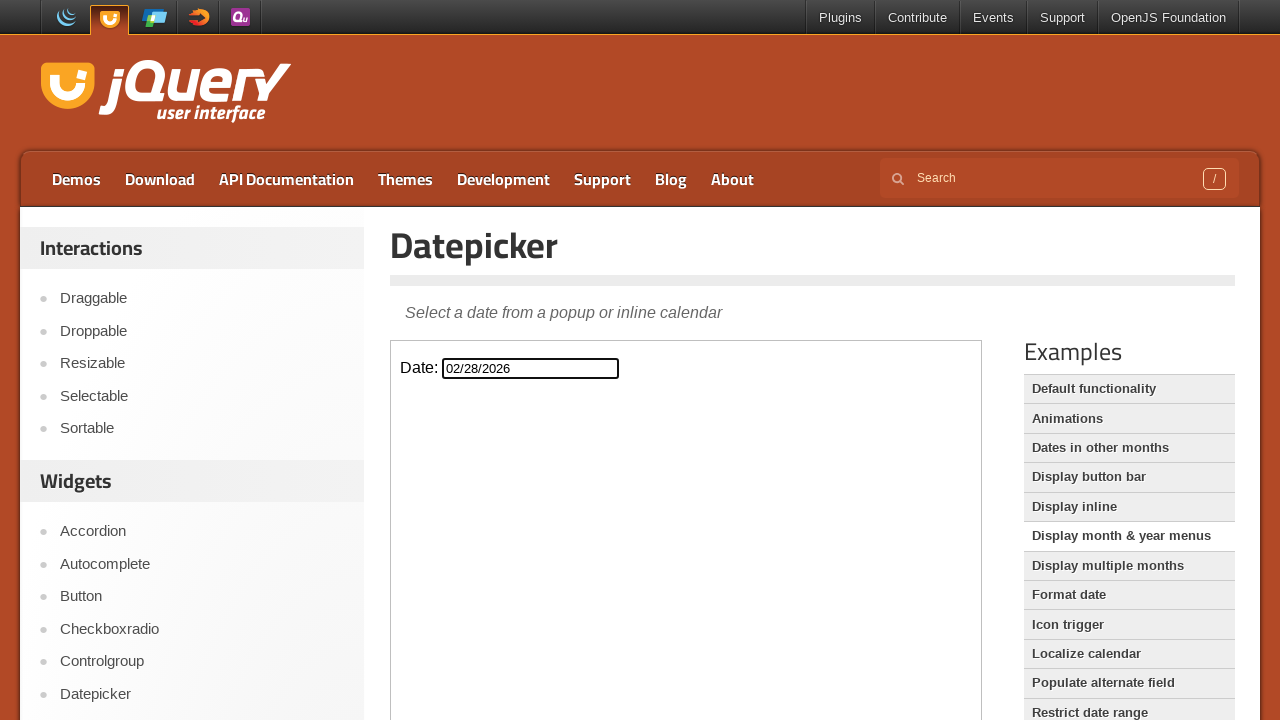